Tests creating a train reservation by selecting a date, train, seat, and filling in personal information (first name, last name, email) before submitting the form.

Starting URL: https://demo-app-fe.vercel.app/

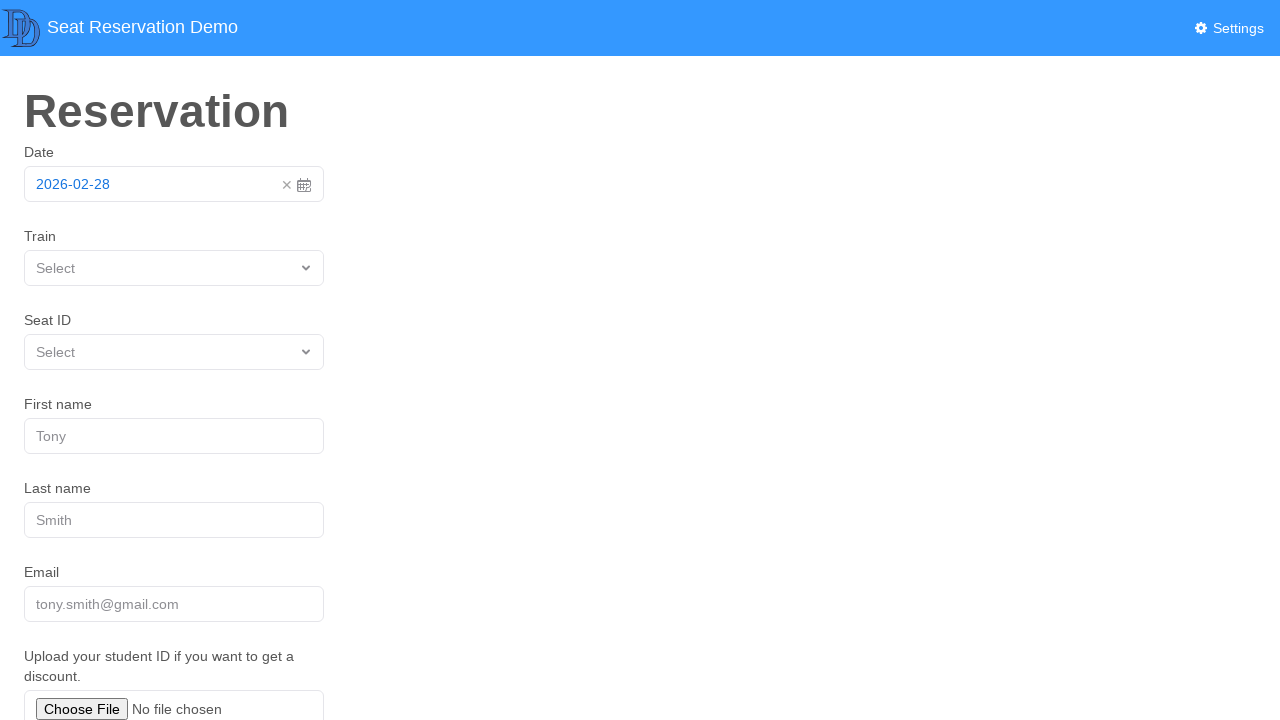

Clicked on date selector at (158, 184) on .rs-picker-toggle-value
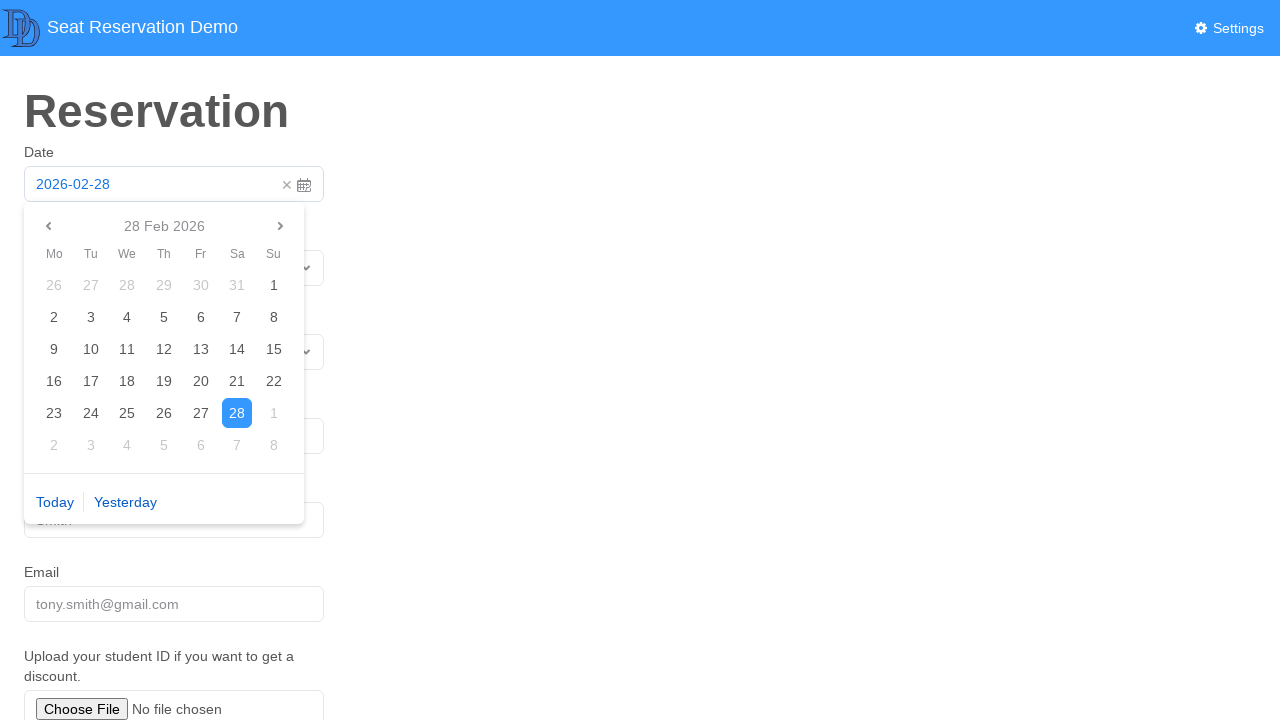

Selected today's date at (55, 502) on xpath=//span[contains(.,'Today')]
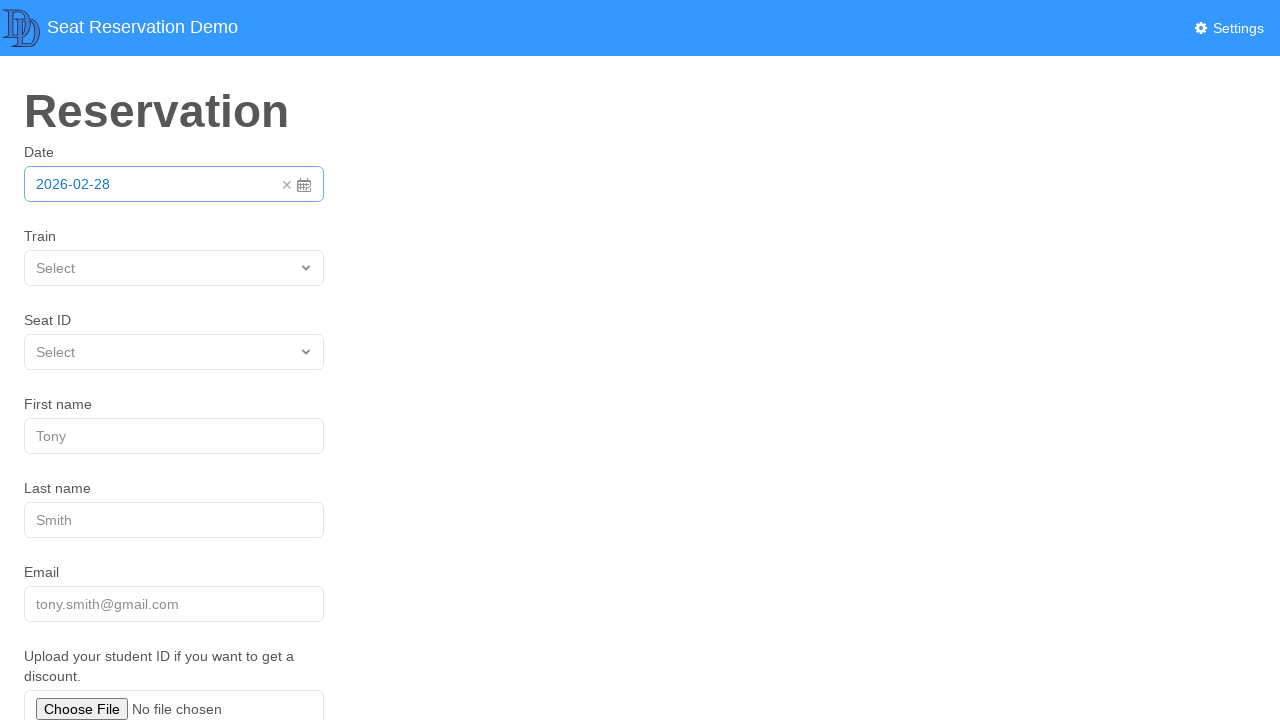

Clicked on train selector at (56, 268) on text=Select
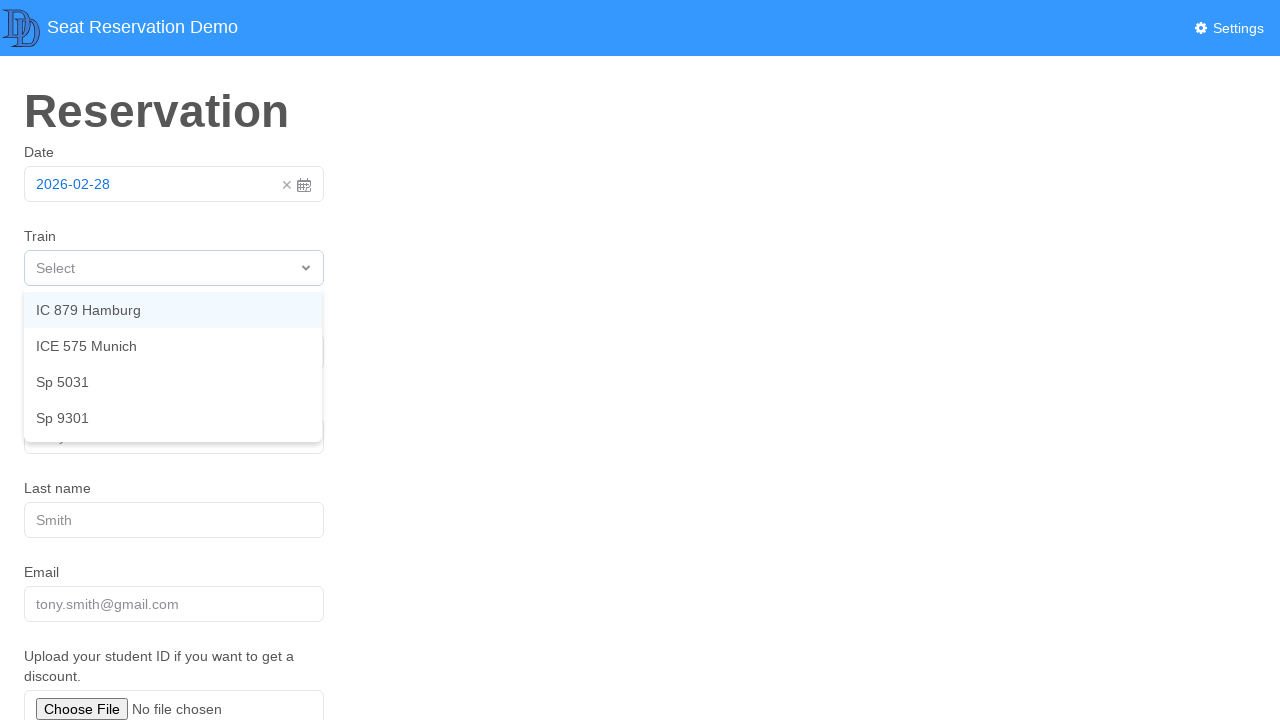

Selected first available train at (173, 346) on div:nth-child(2) > .rs-picker-select-menu-item
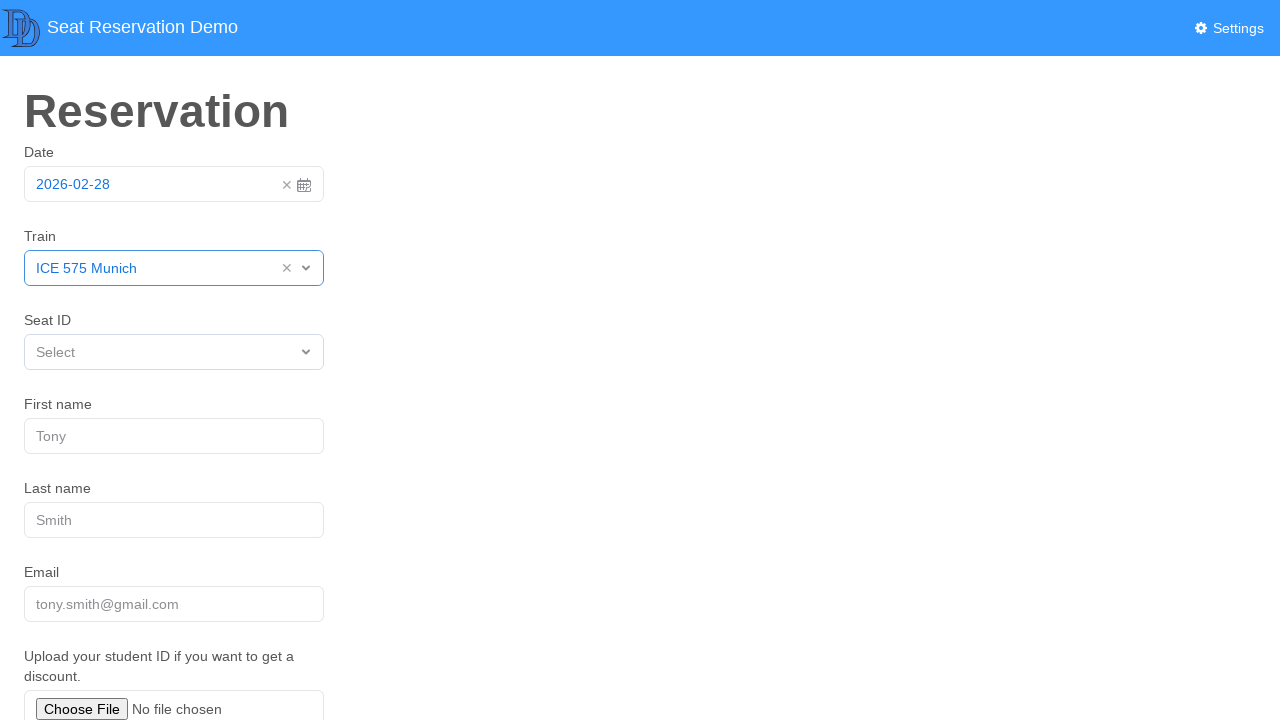

Clicked on seat selector at (56, 352) on text=Select
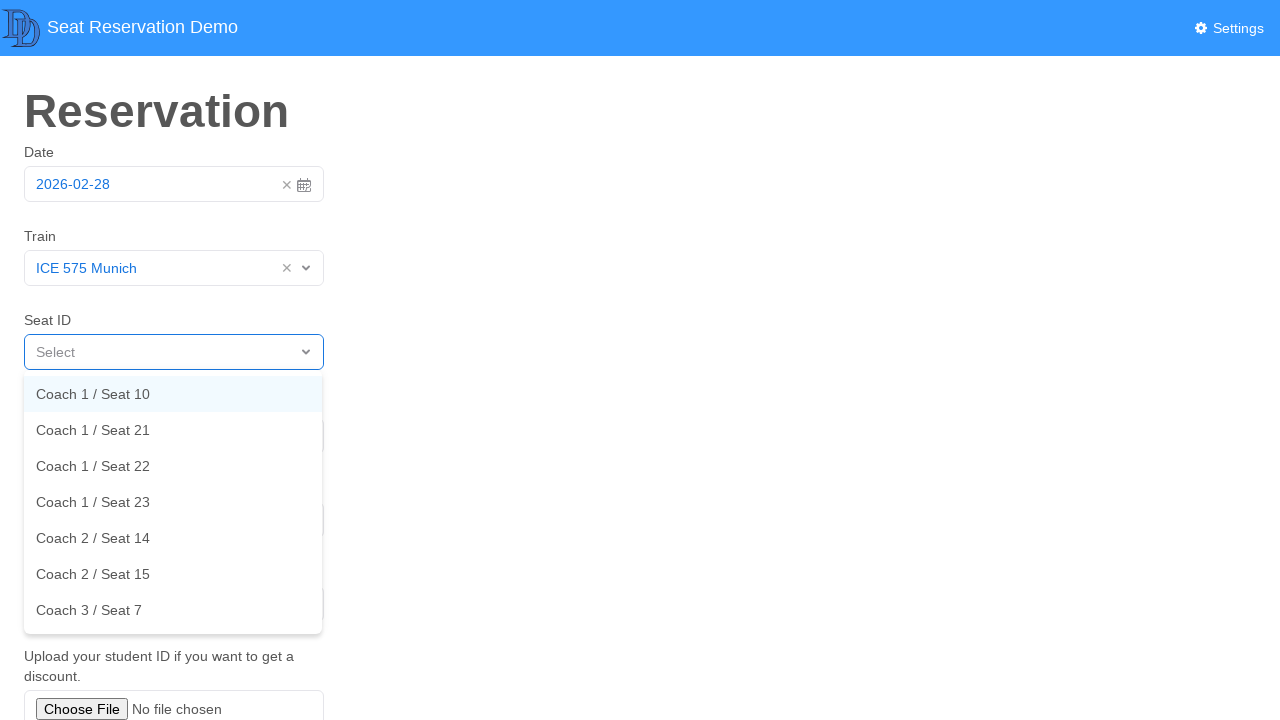

Selected Coach 1 / Seat 21 at (173, 430) on text=Coach 1 / Seat 21
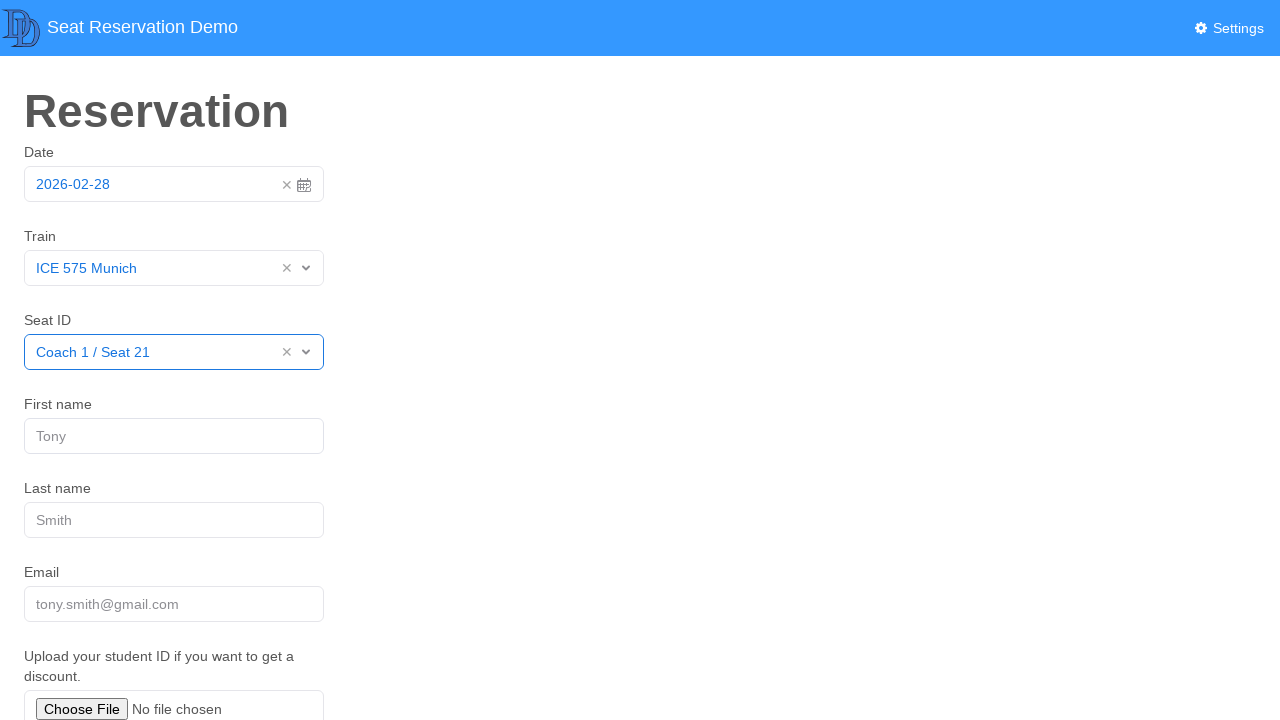

Clicked on first name input field at (174, 436) on input[name='firstName']
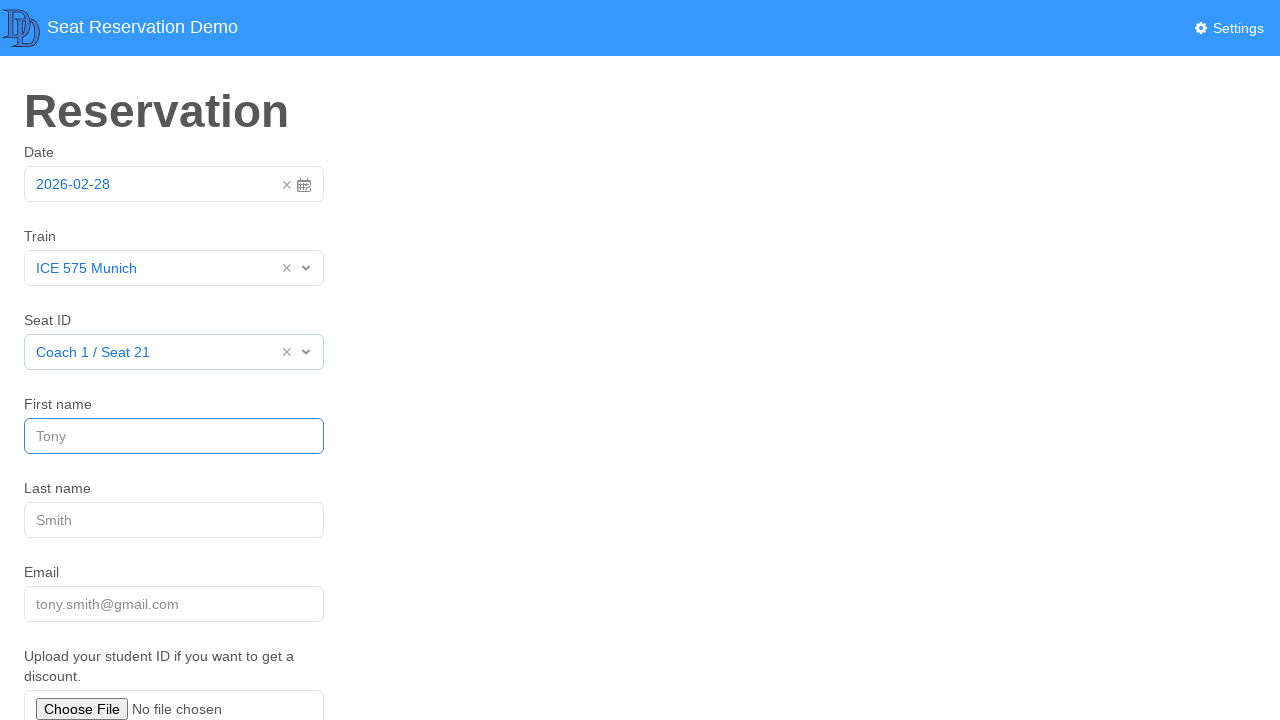

Filled first name with 'Marcus' on input[name='firstName']
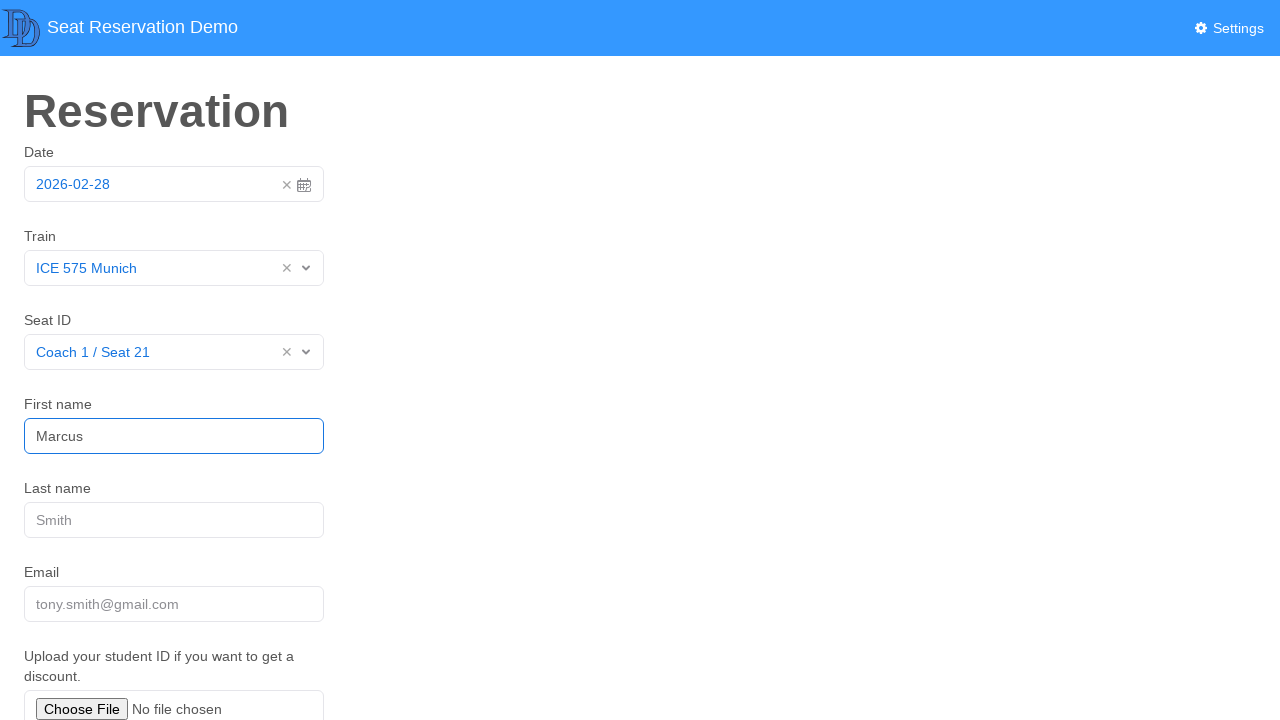

Clicked on last name input field at (174, 520) on input[name='lastName']
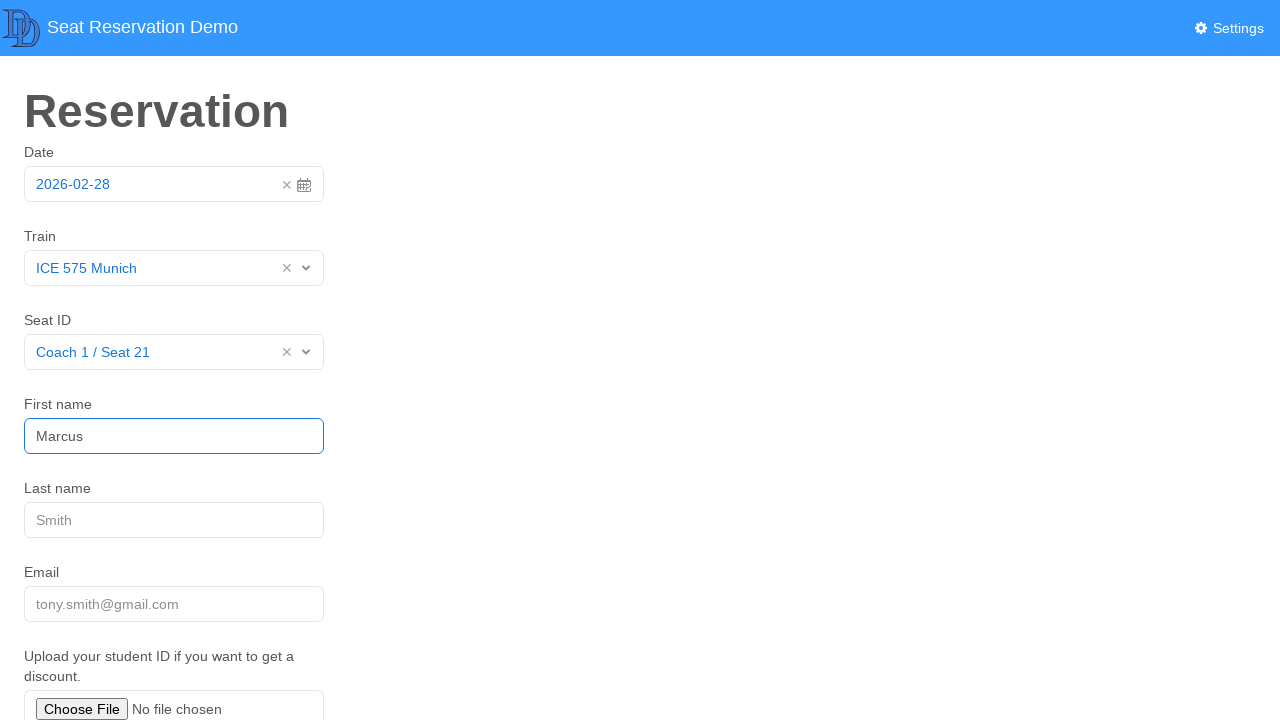

Filled last name with 'Thompson' on input[name='lastName']
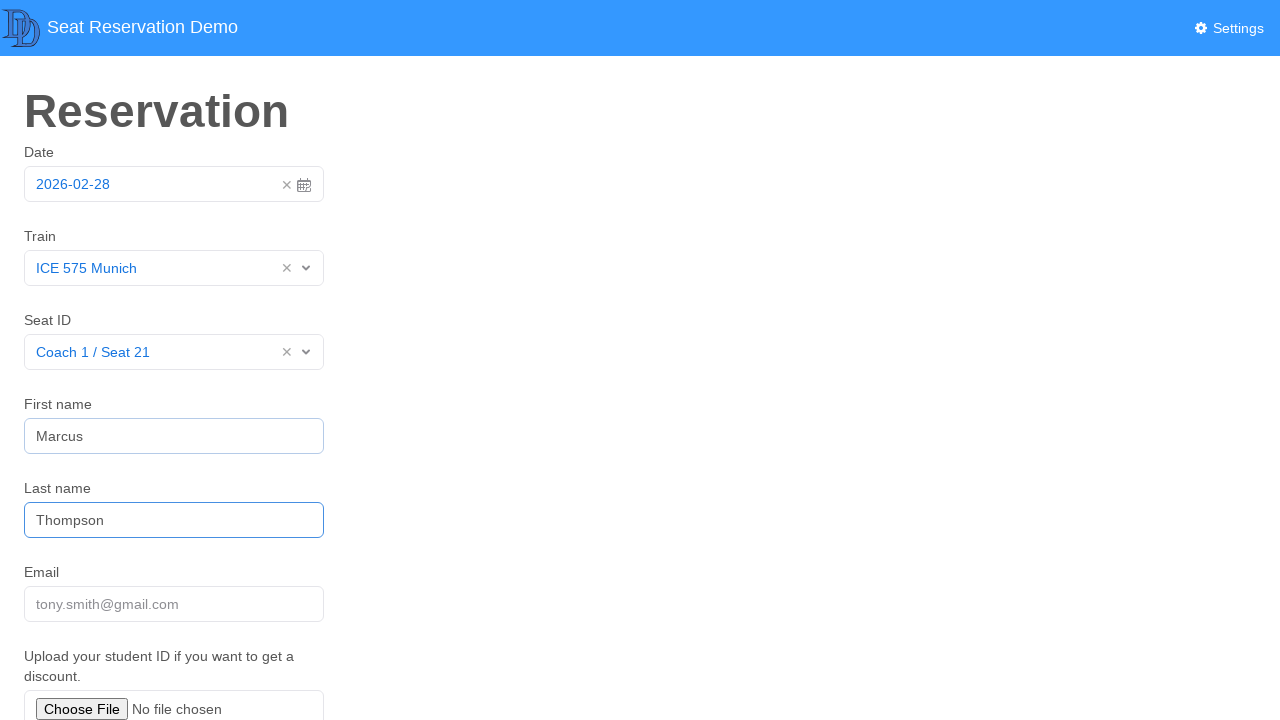

Clicked on email input field at (174, 604) on input[name='email']
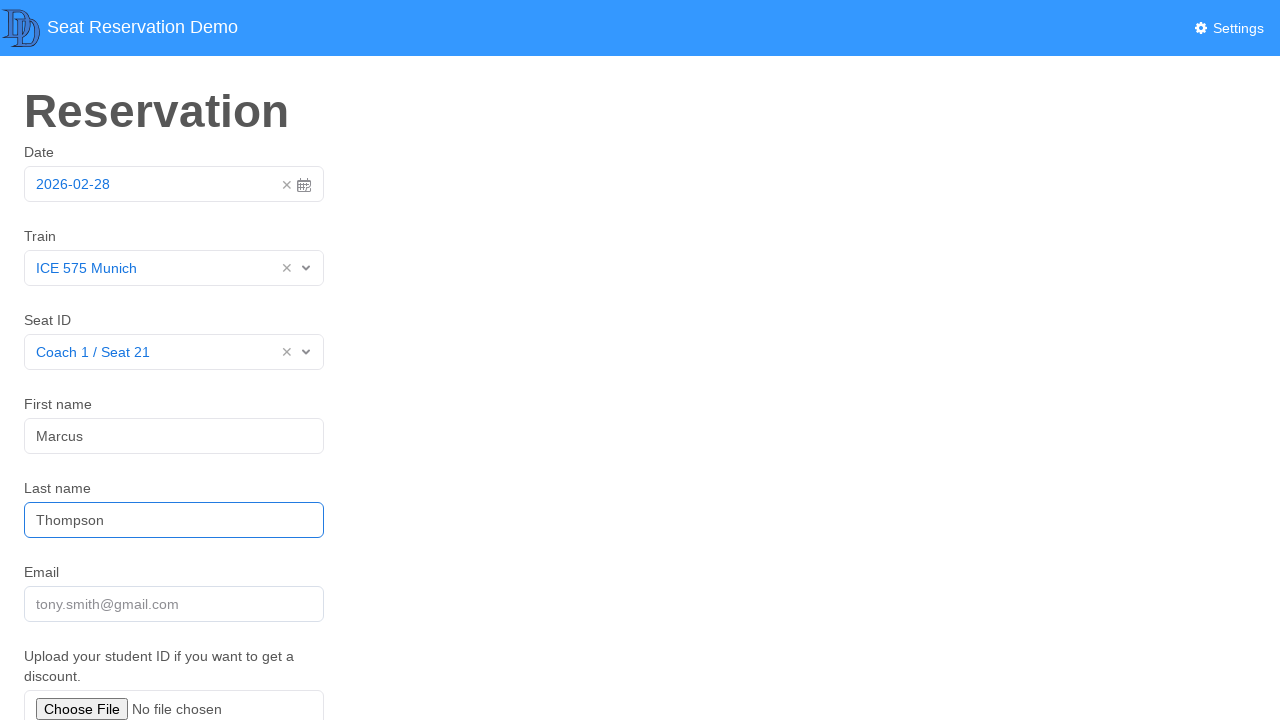

Filled email with 'marcus.thompson@example.com' on input[name='email']
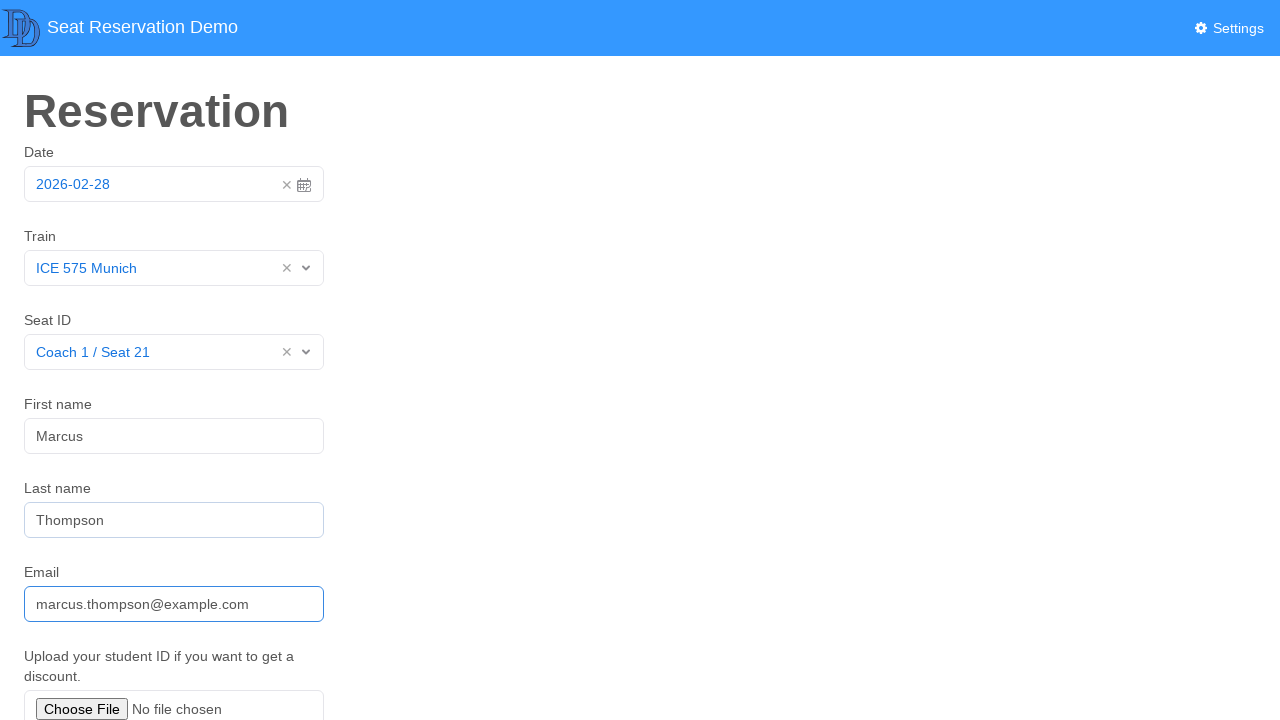

Clicked submit button to create reservation at (58, 576) on xpath=//button[contains(.,'Submit')]
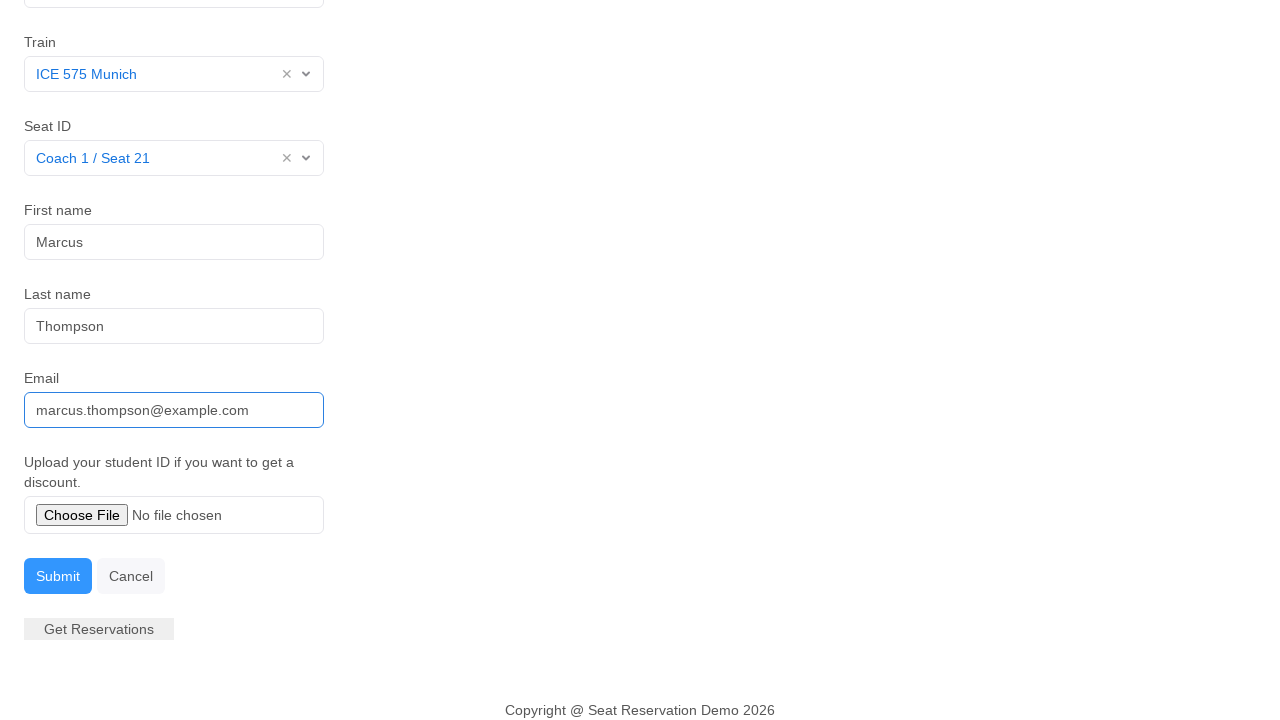

Waited for alert dialog to appear
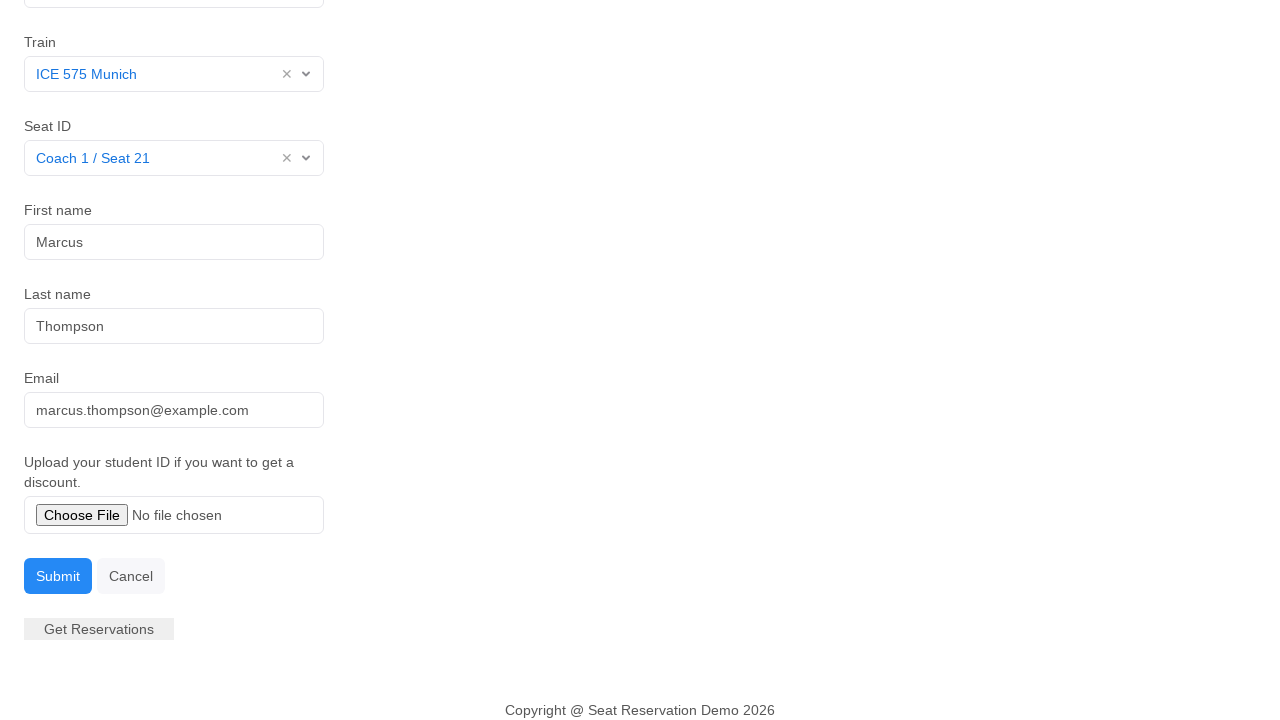

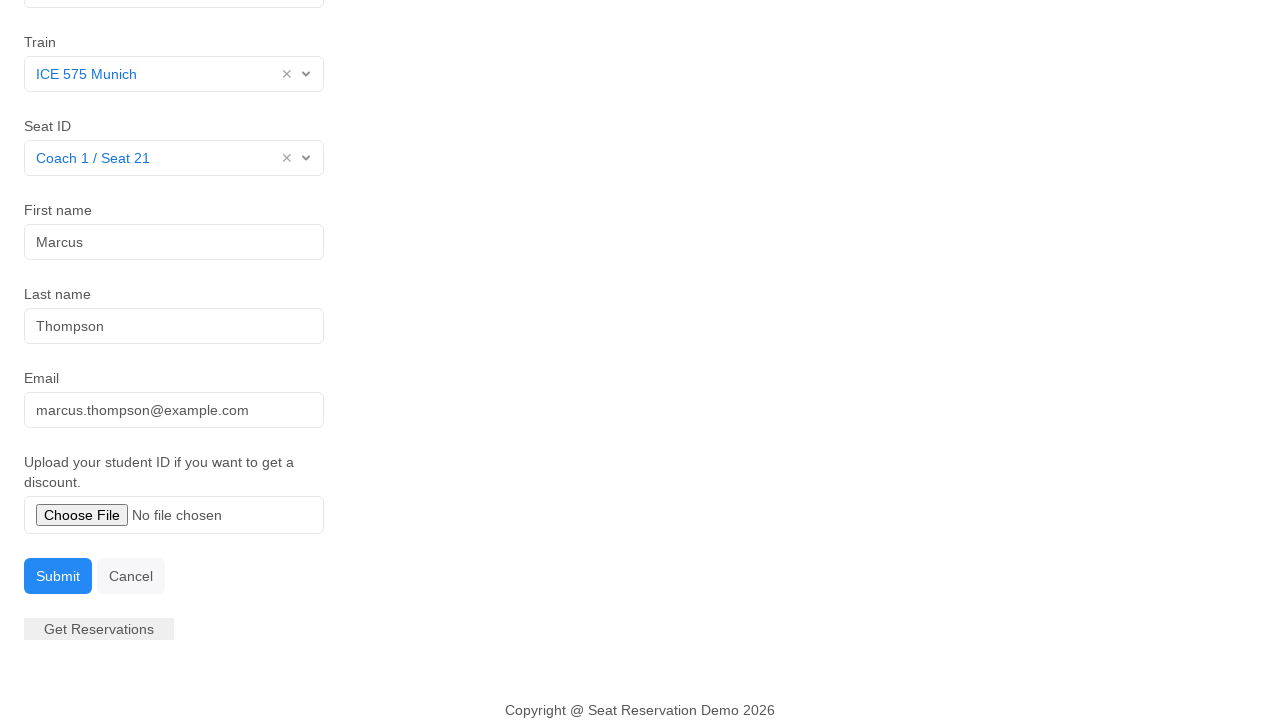